Tests window handling by opening a new window, verifying its title, and switching between windows

Starting URL: https://the-internet.herokuapp.com/windows

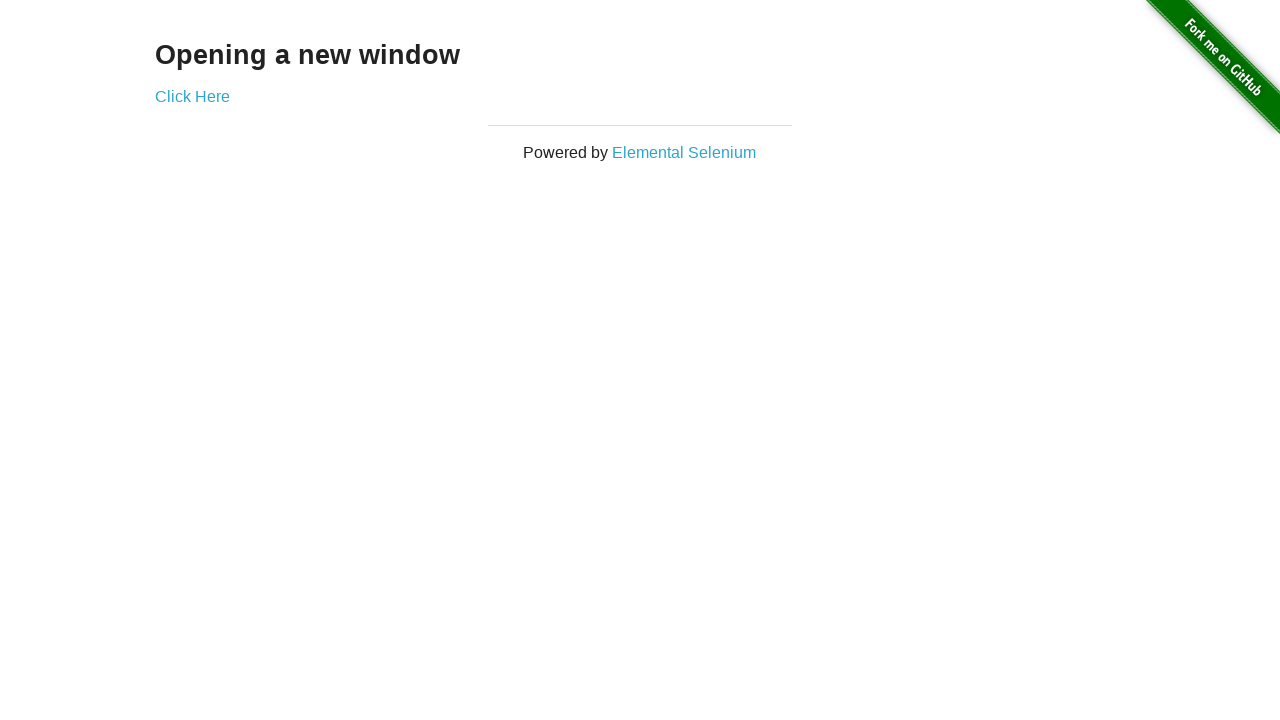

Verified 'Opening a new window' text is present on page
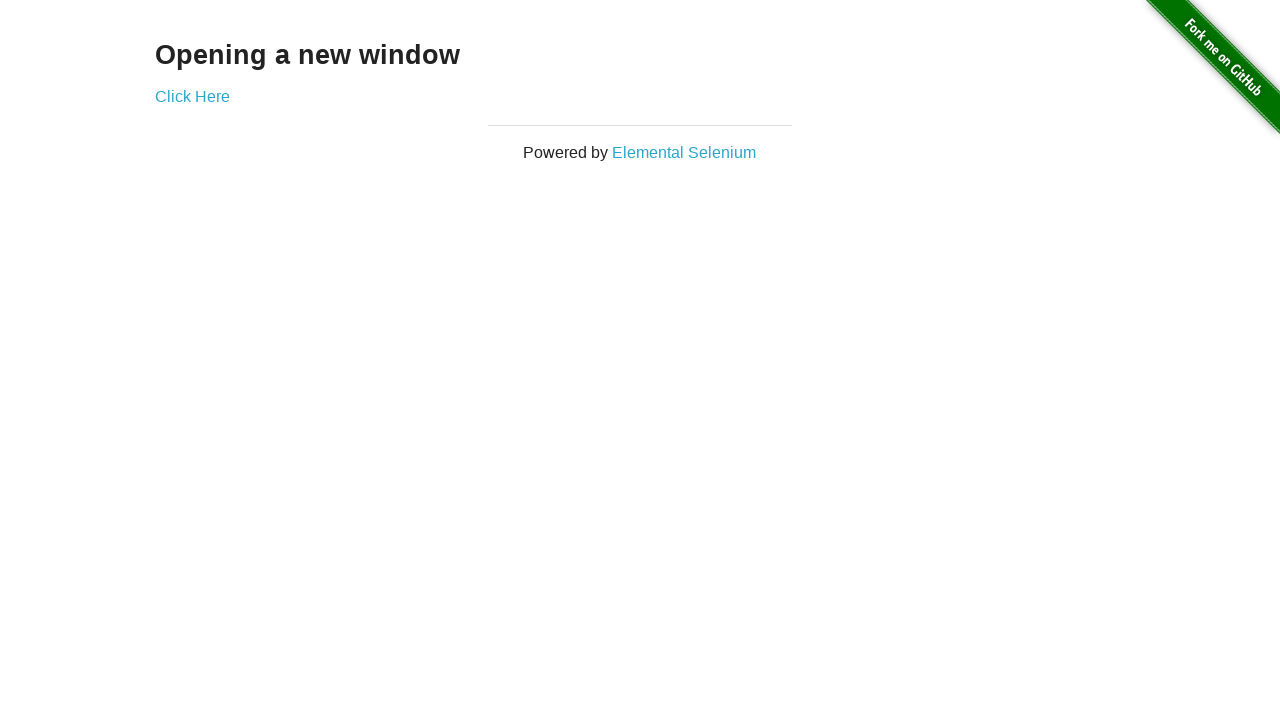

Verified page title is 'The Internet'
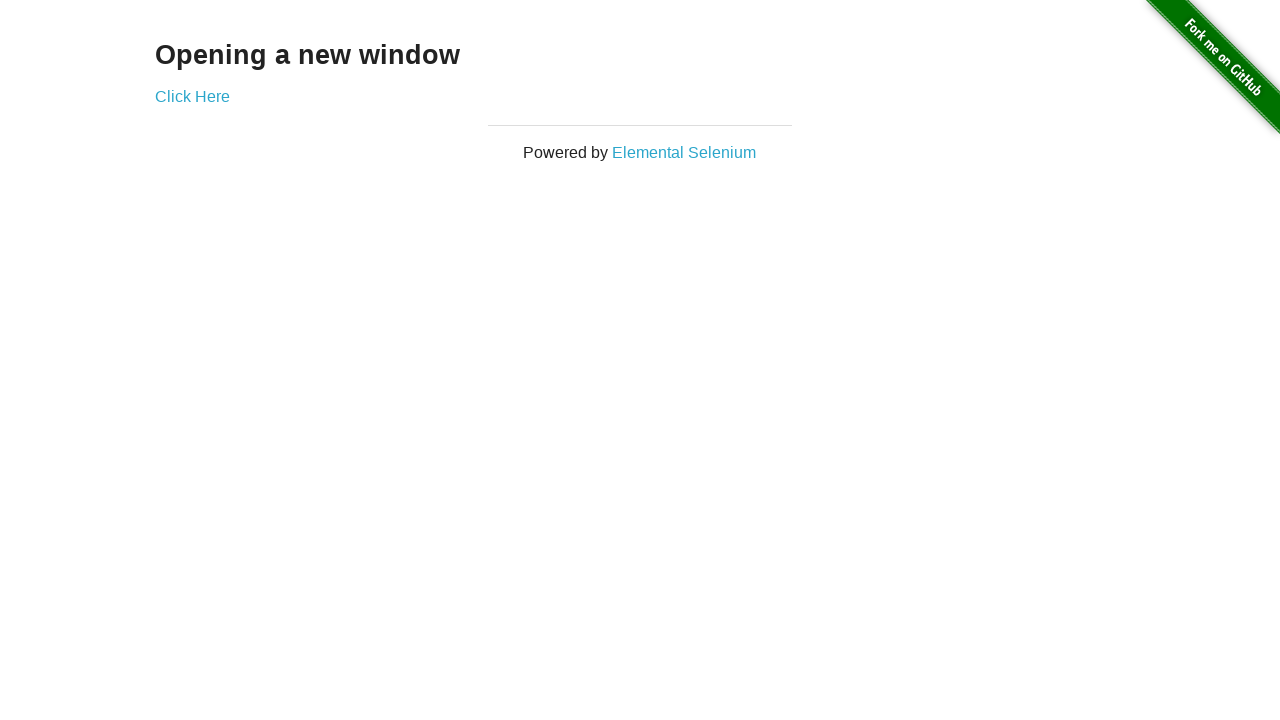

Clicked 'Click Here' button to open new window at (192, 96) on xpath=//a[text()='Click Here']
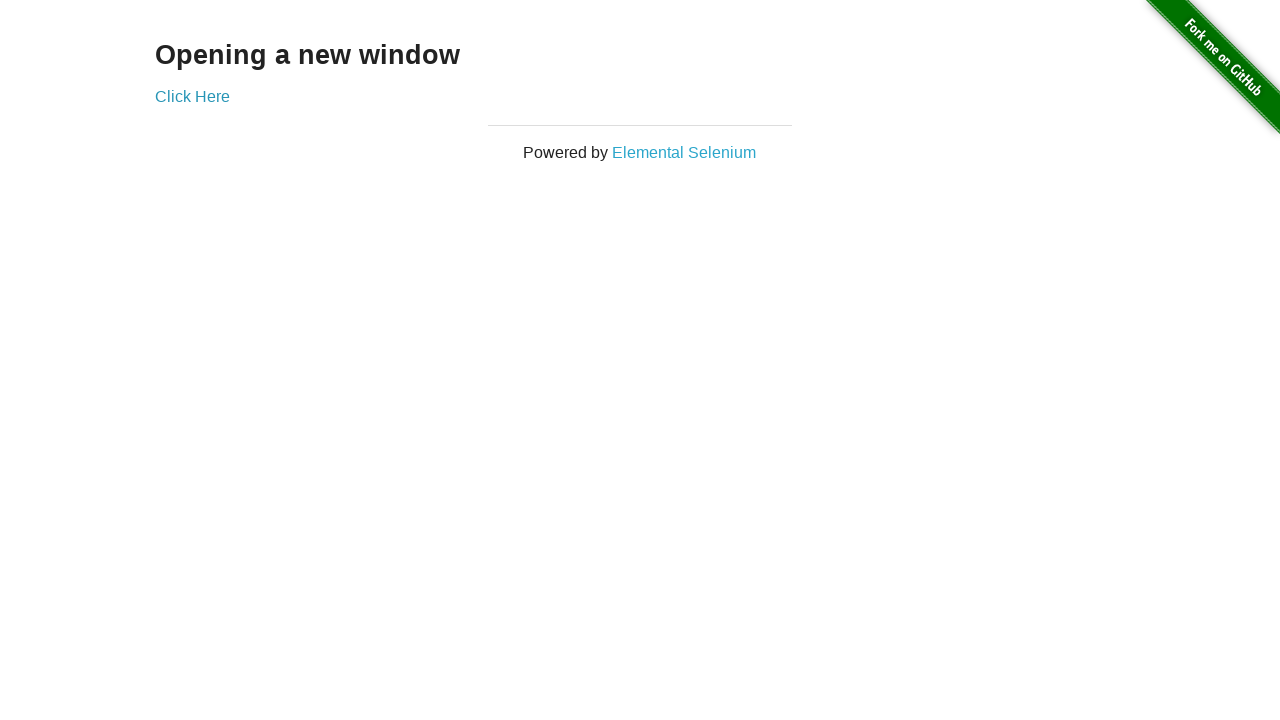

New window popup captured and assigned
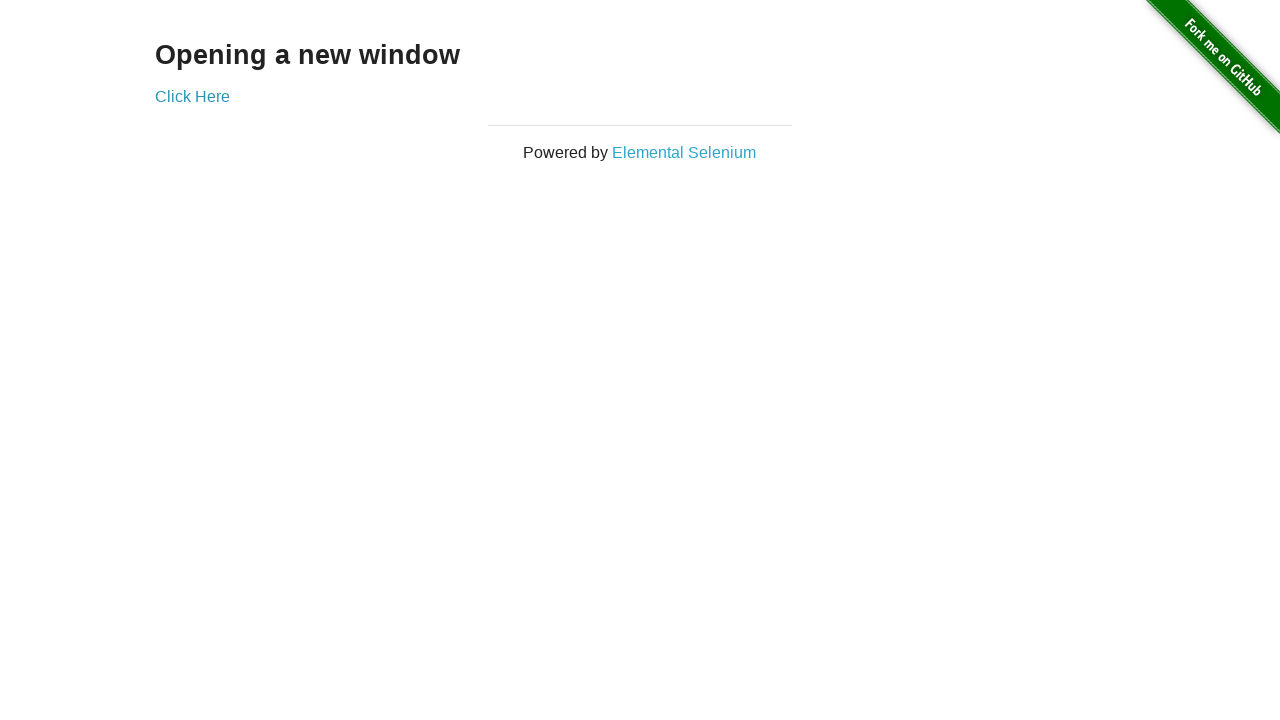

Verified new window title is 'New Window'
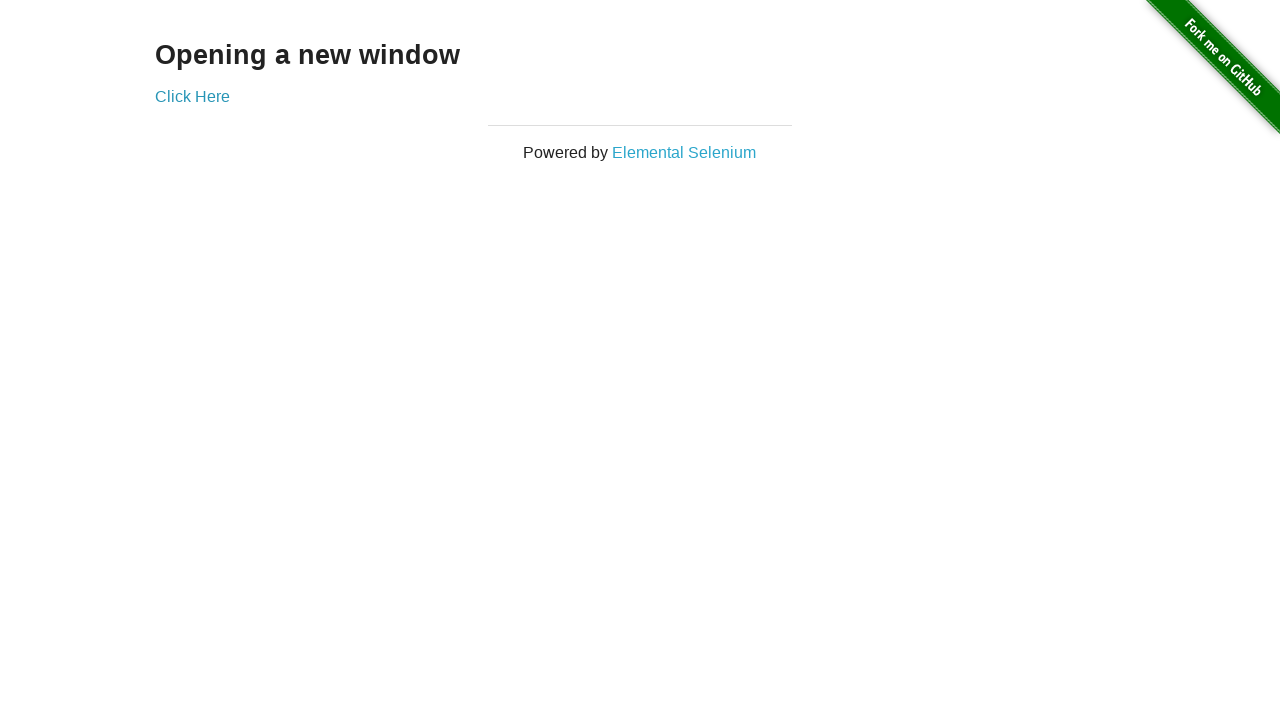

Closed the new window
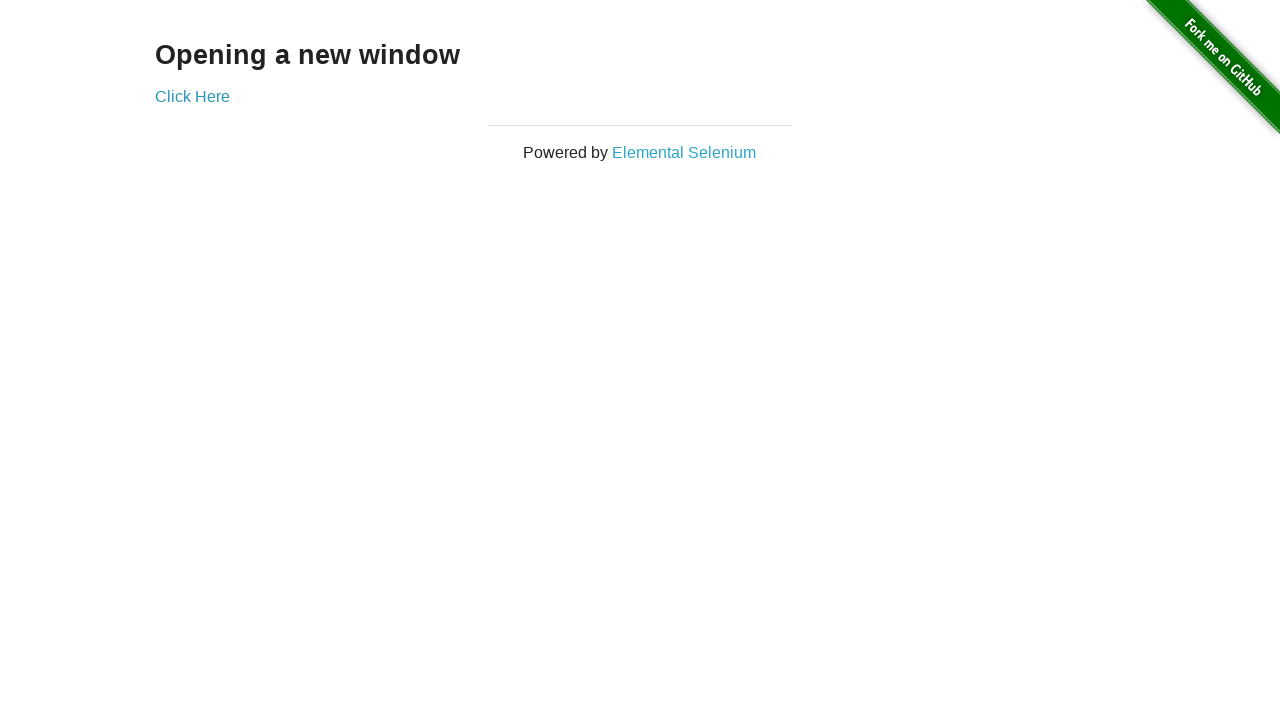

Verified original page is active with title 'The Internet'
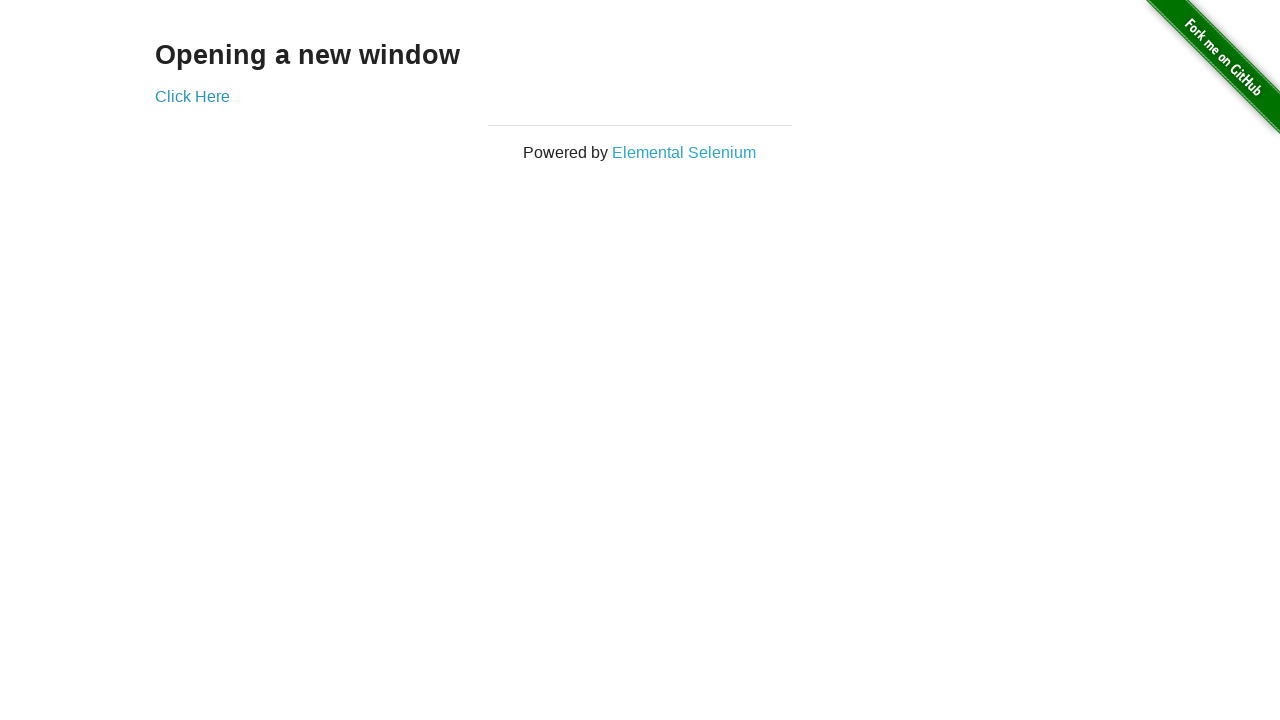

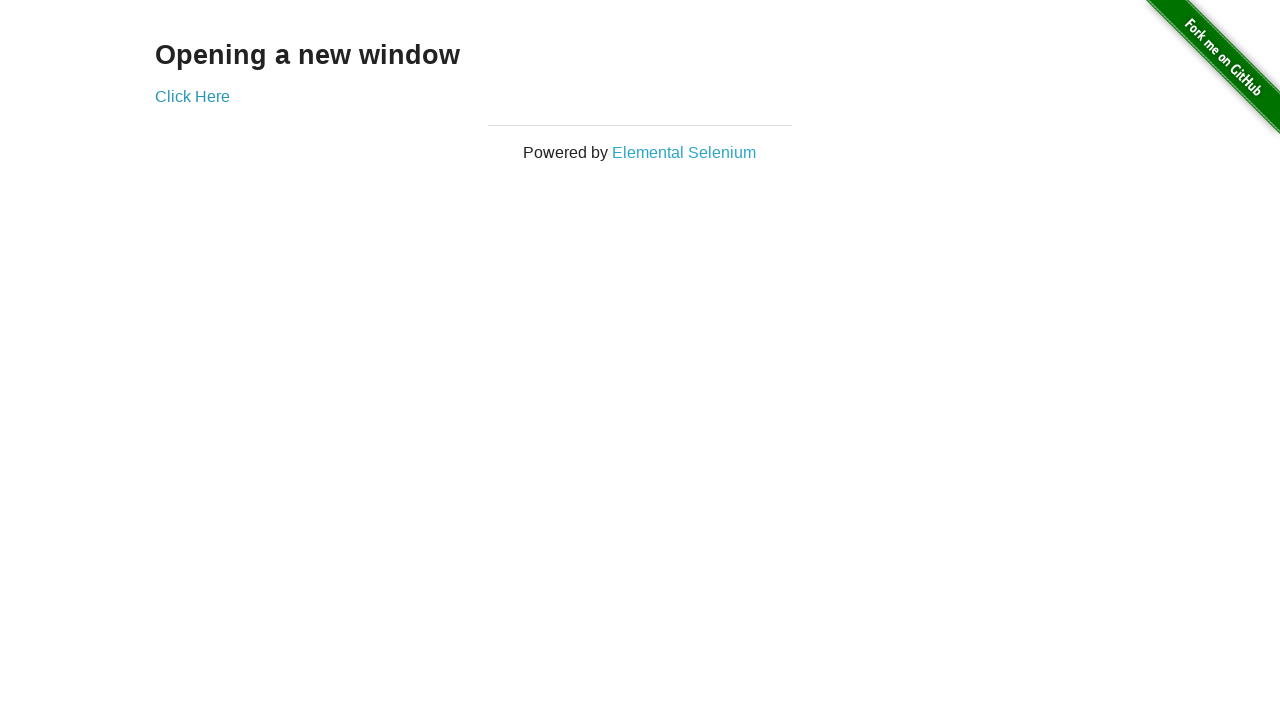